Navigates from DemoQA homepage to Adactin Hotel App website

Starting URL: https://demoqa.com/

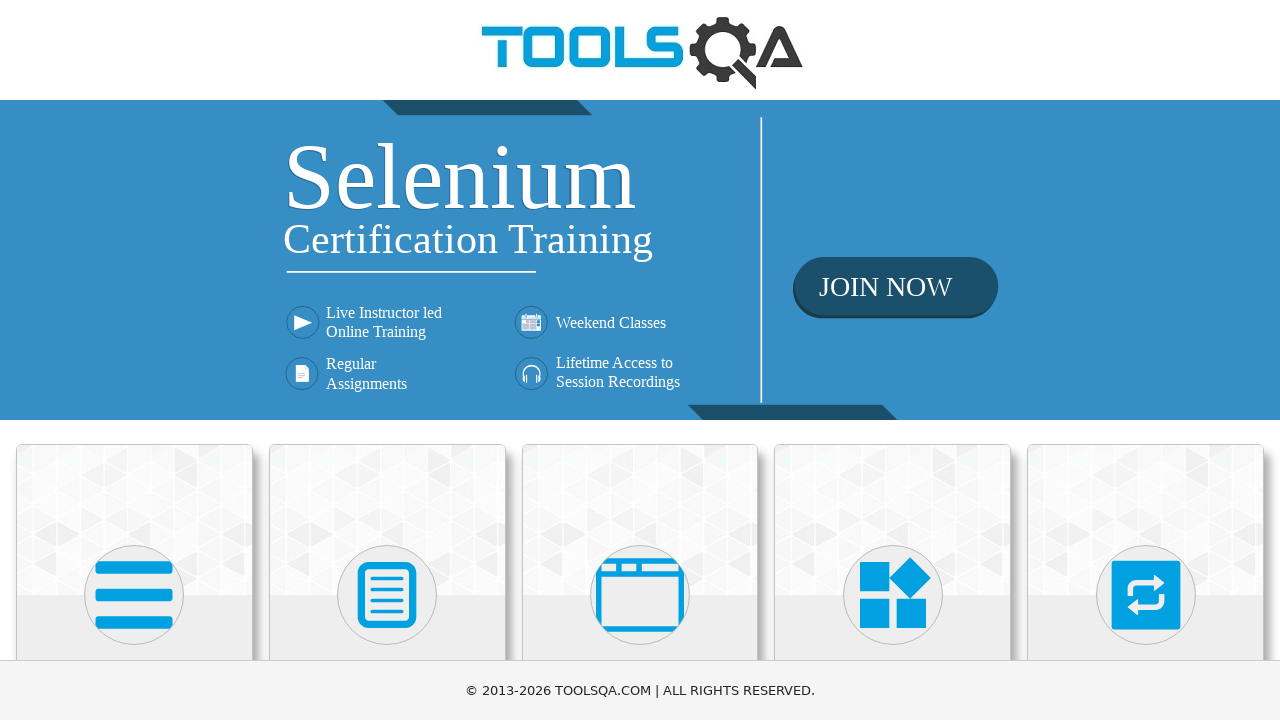

Navigated from DemoQA homepage to Adactin Hotel App website
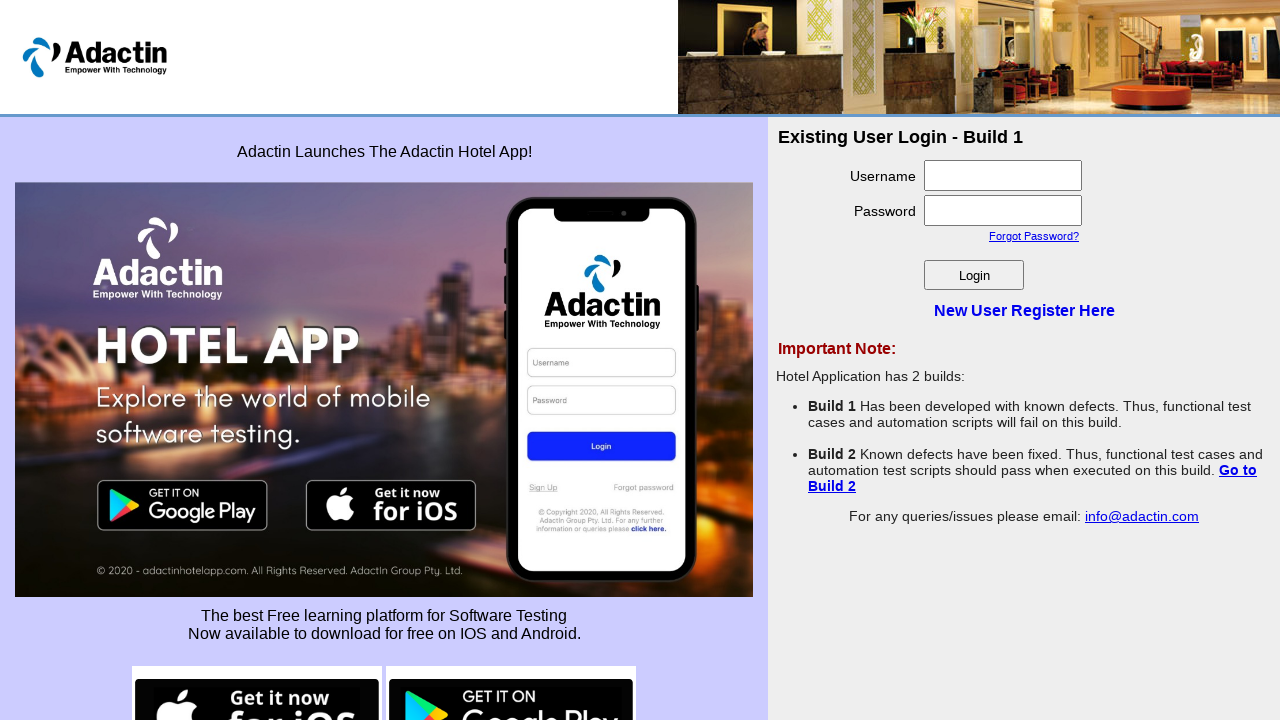

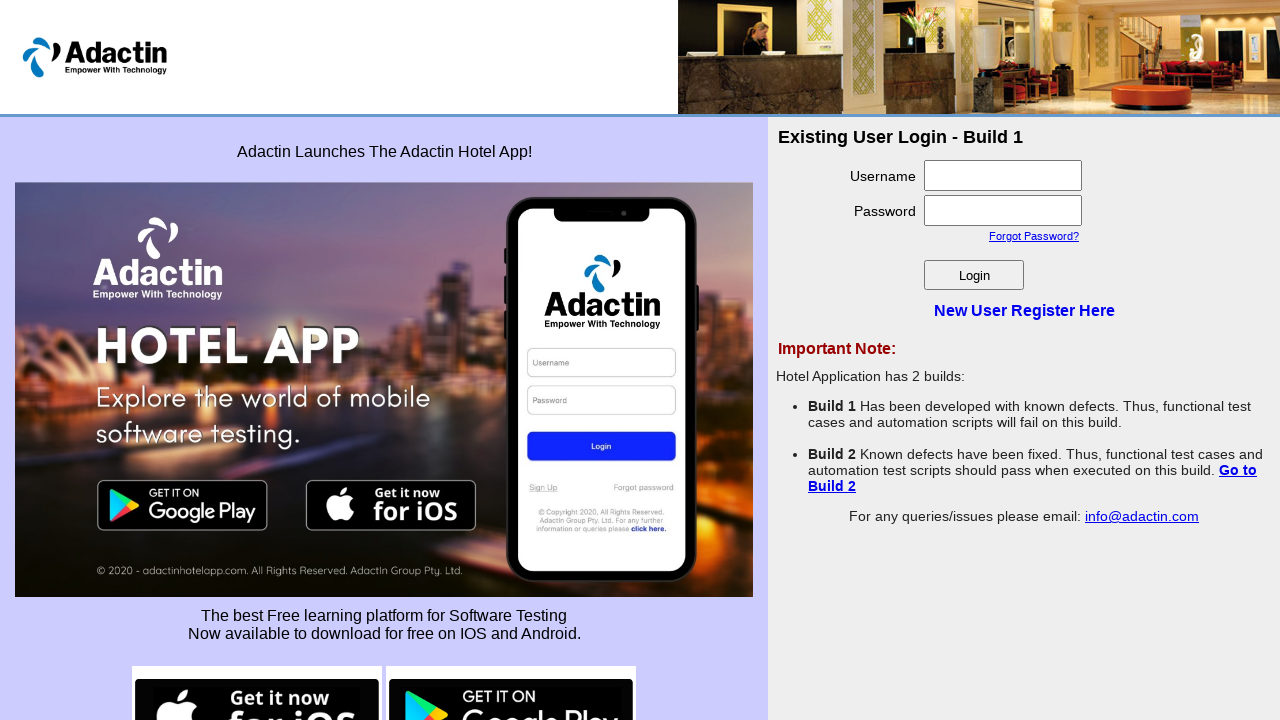